Tests keyboard interaction with a form field by typing text with the Shift key held down to produce uppercase text

Starting URL: https://awesomeqa.com/practice.html

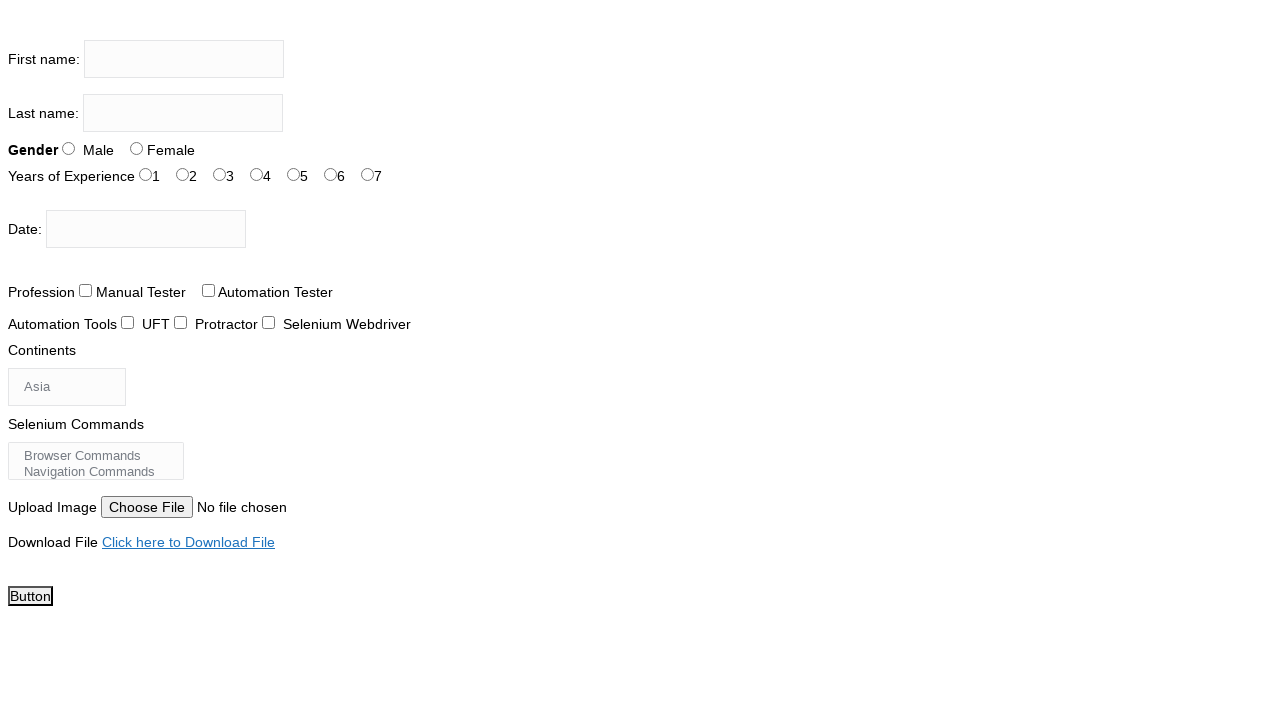

Located the first name input field
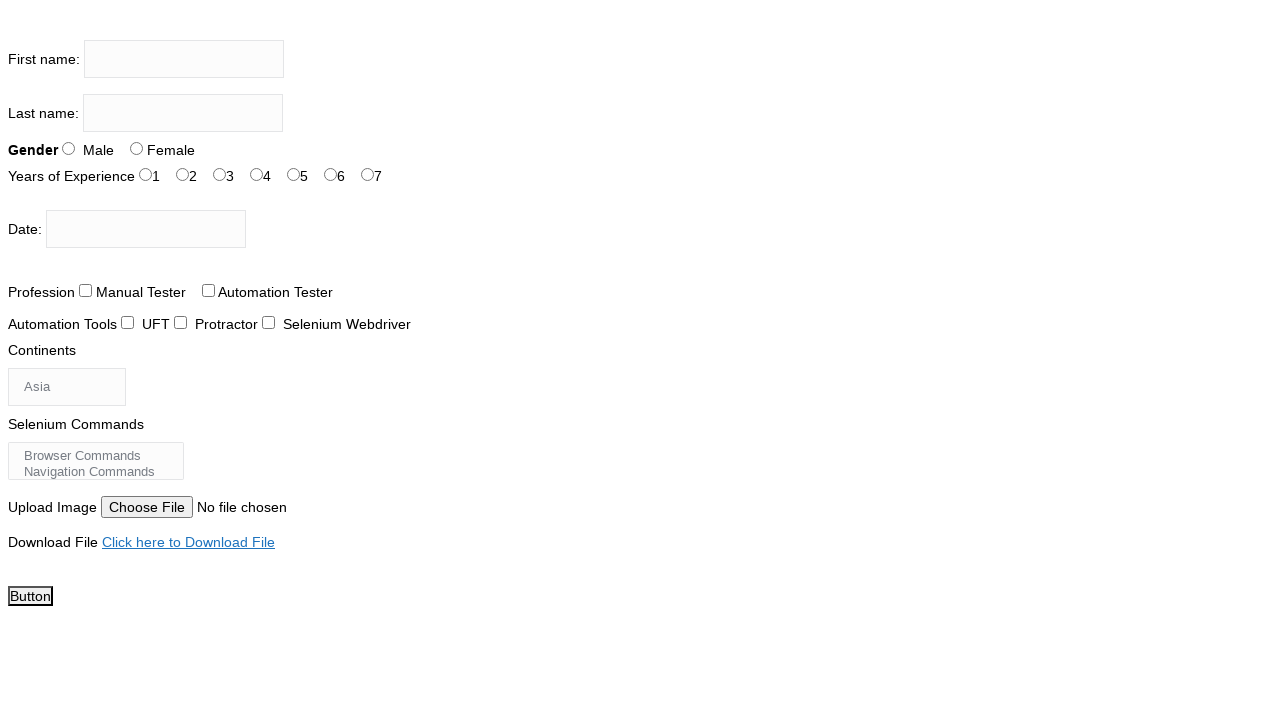

Pressed Shift key down
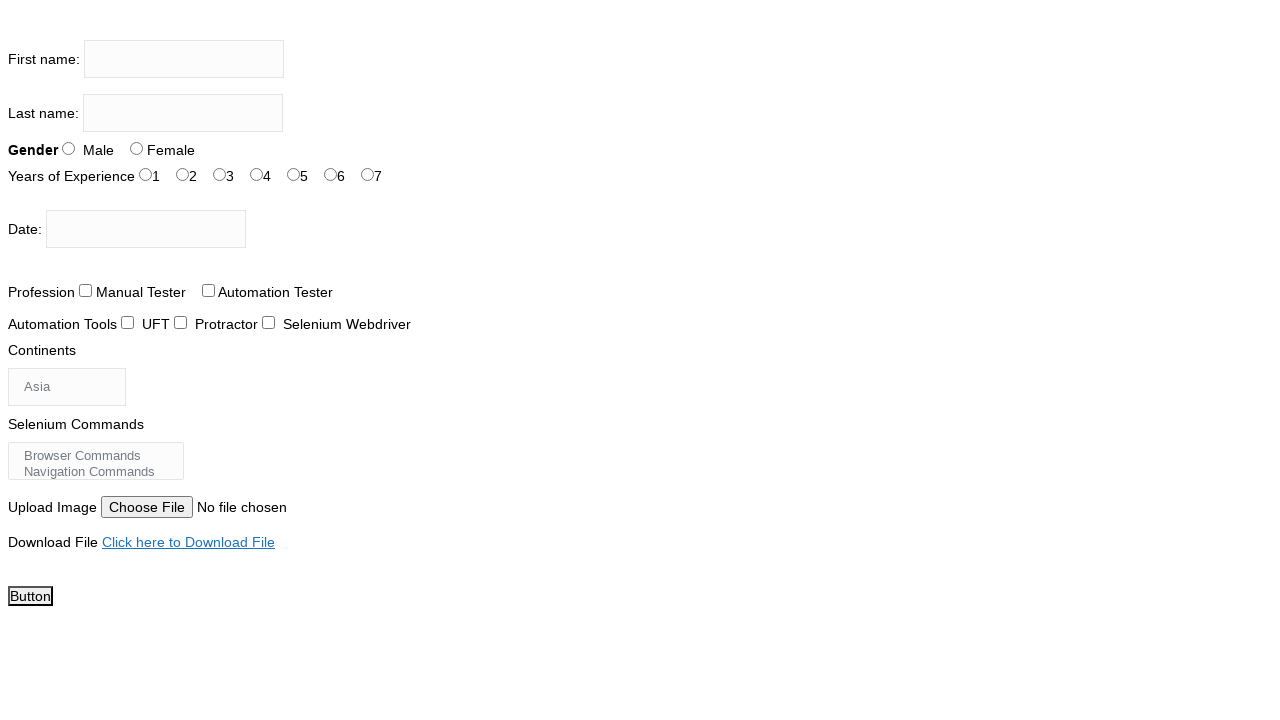

Filled first name field with 'THE TESTING ACADEMY' while Shift key held on xpath=//input[@name='firstname']
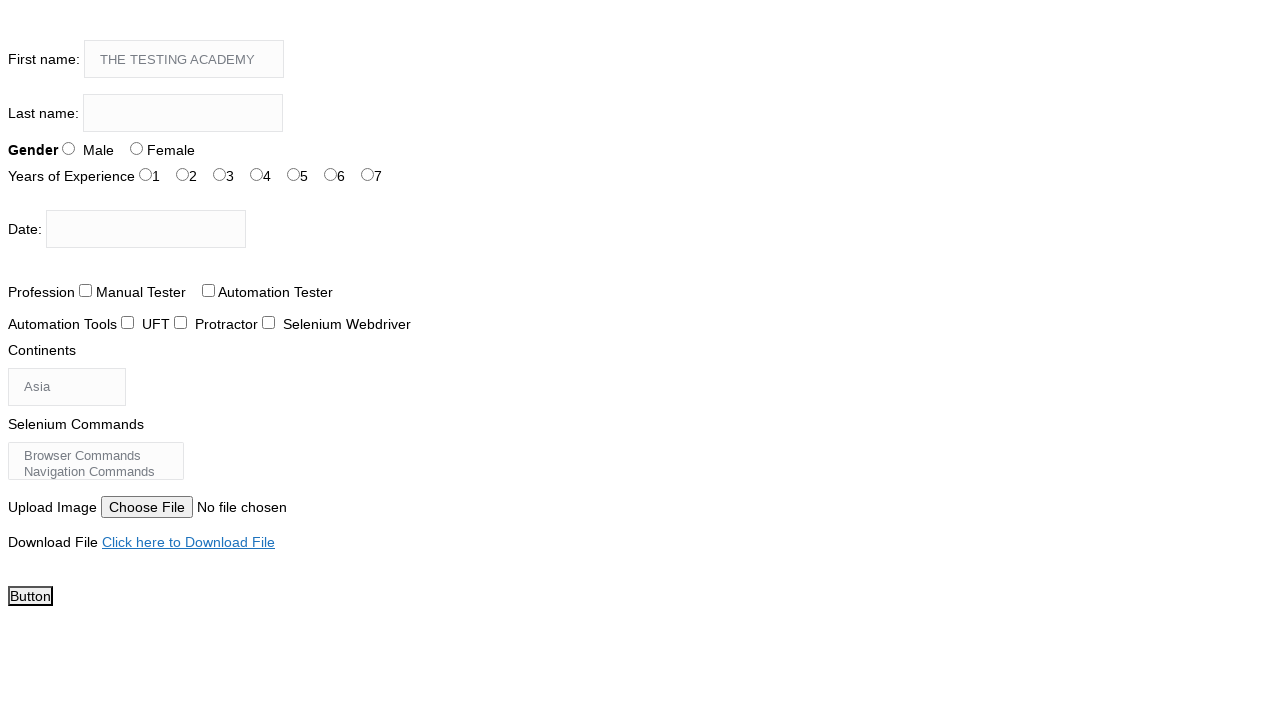

Released Shift key
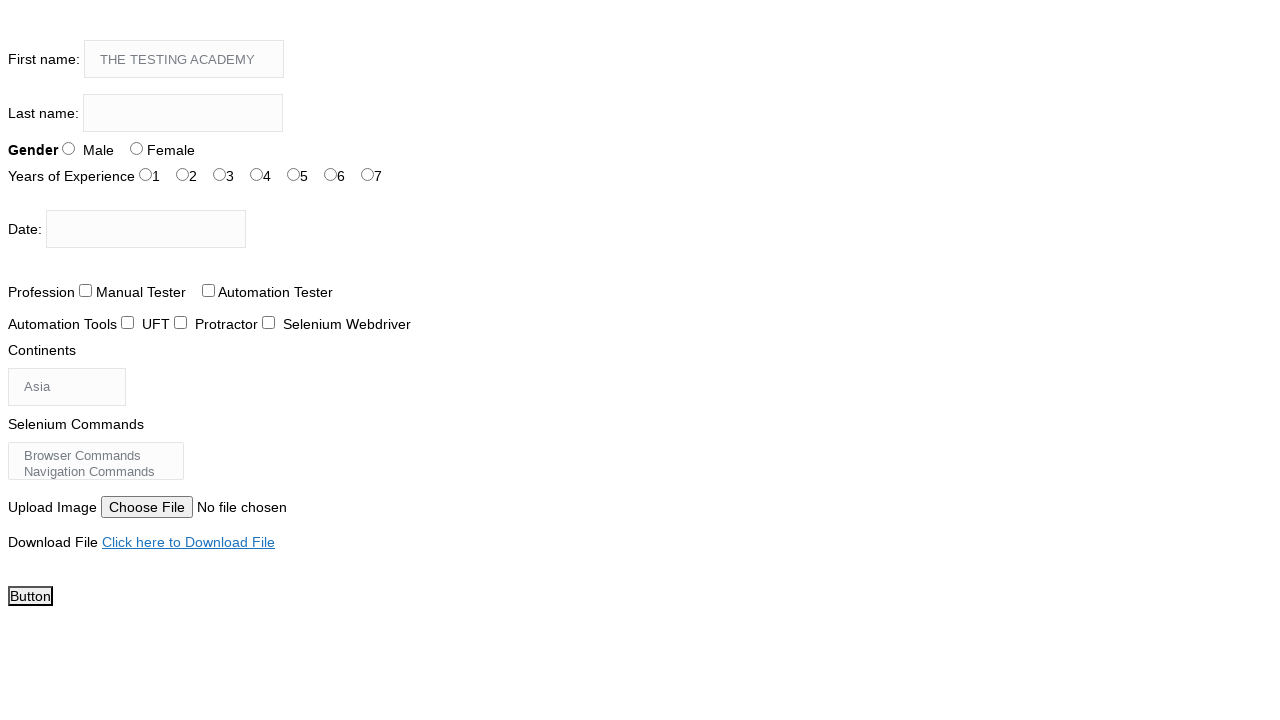

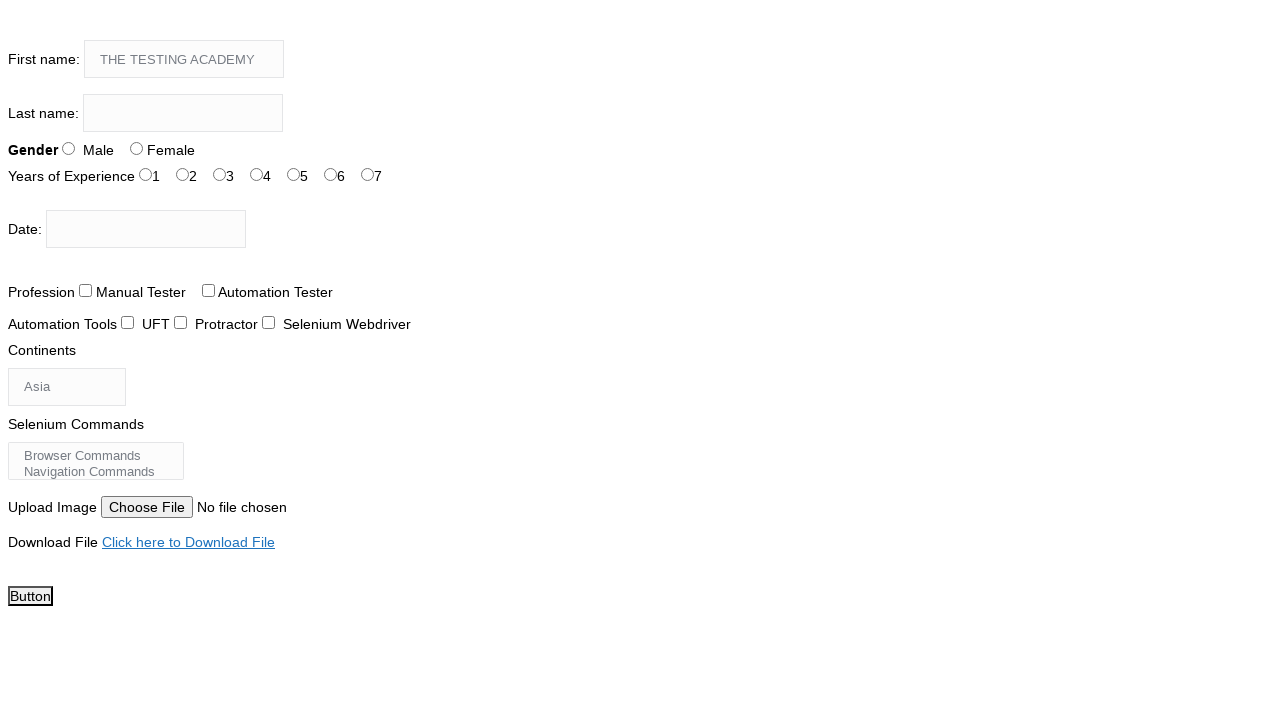